Tests that the homepage loads with the correct title "Conduit" and that clicking the "Sign in" navigation link correctly navigates to the login page URL.

Starting URL: https://demo.learnwebdriverio.com

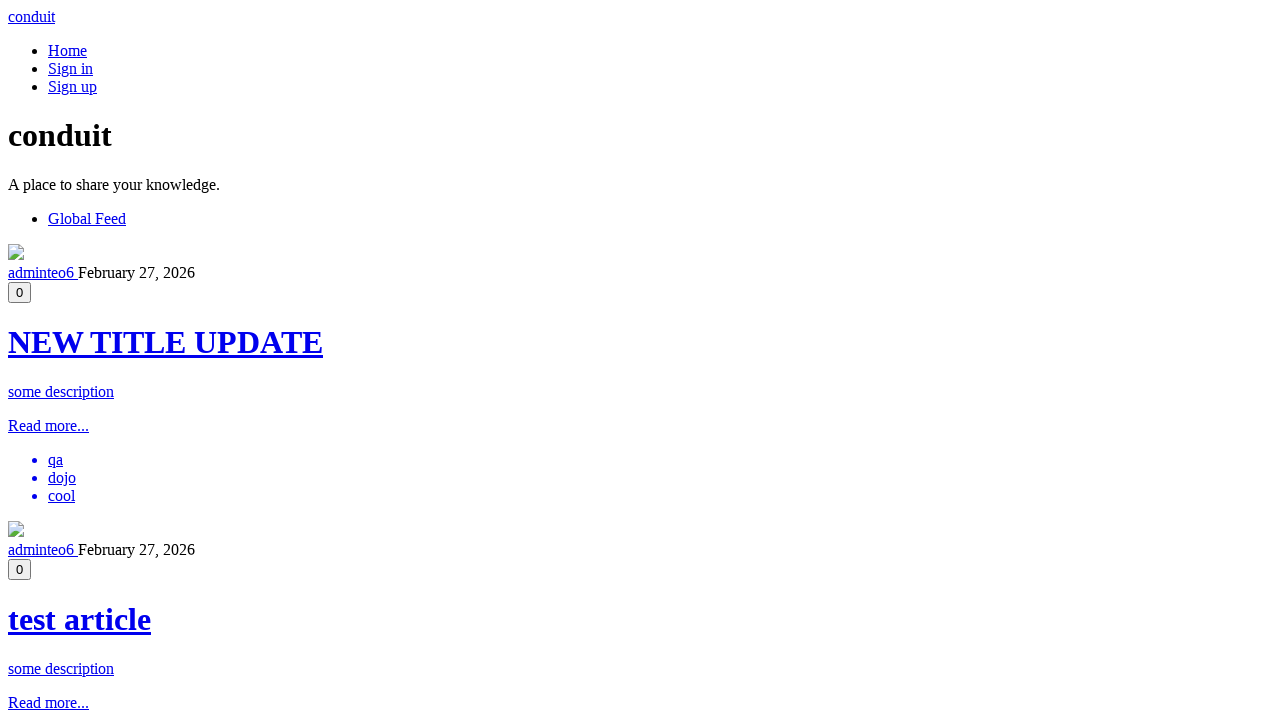

Verified page title is 'Conduit'
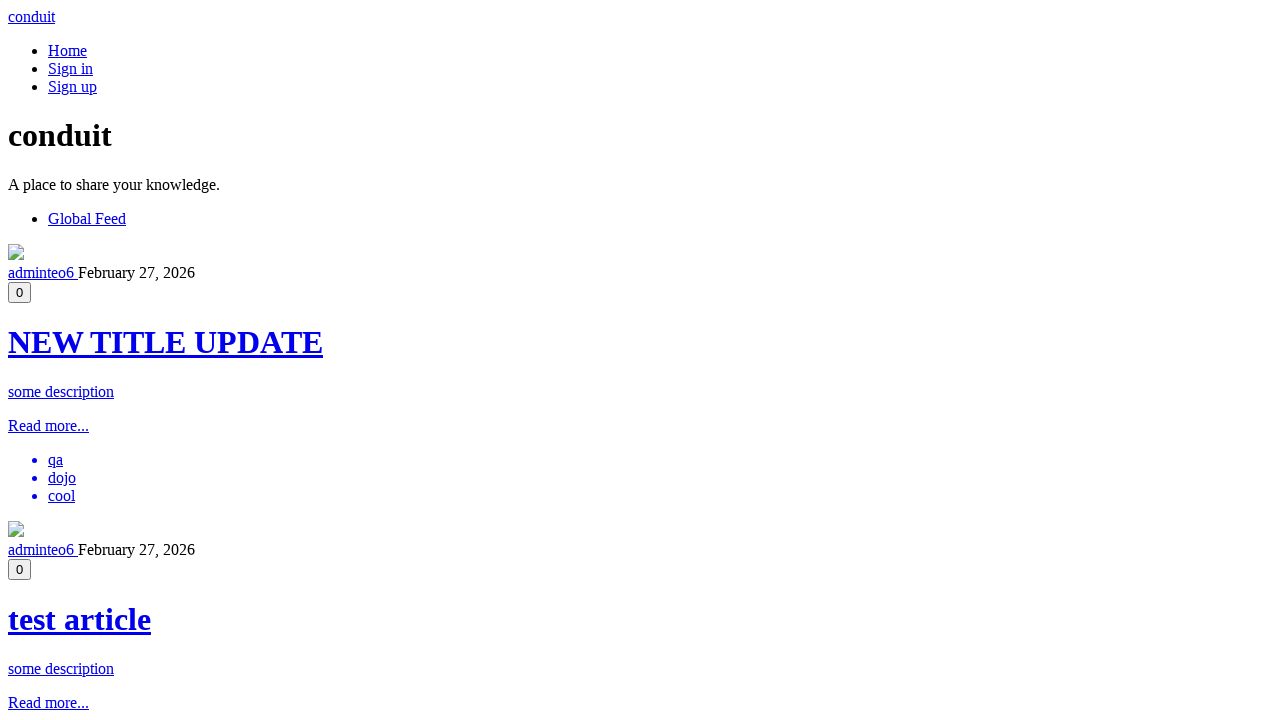

Clicked 'Sign in' navigation link at (70, 68) on a:has-text('Sign in')
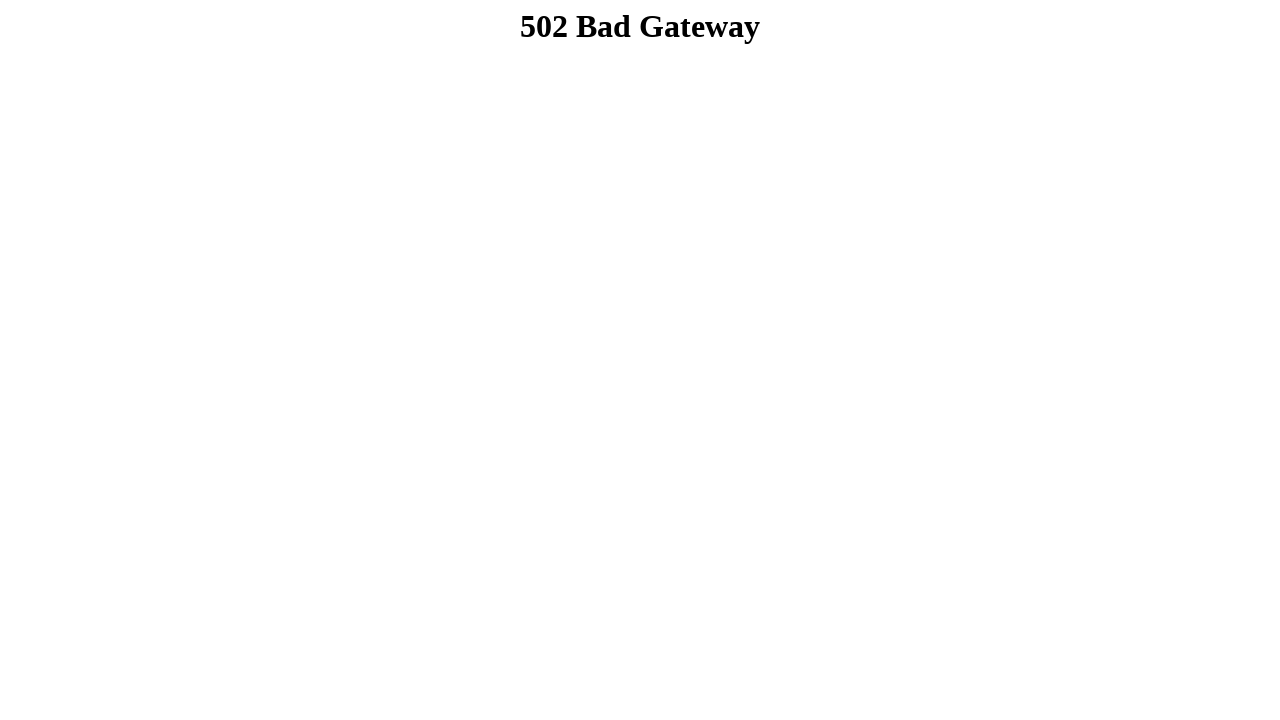

Waited for navigation to login page
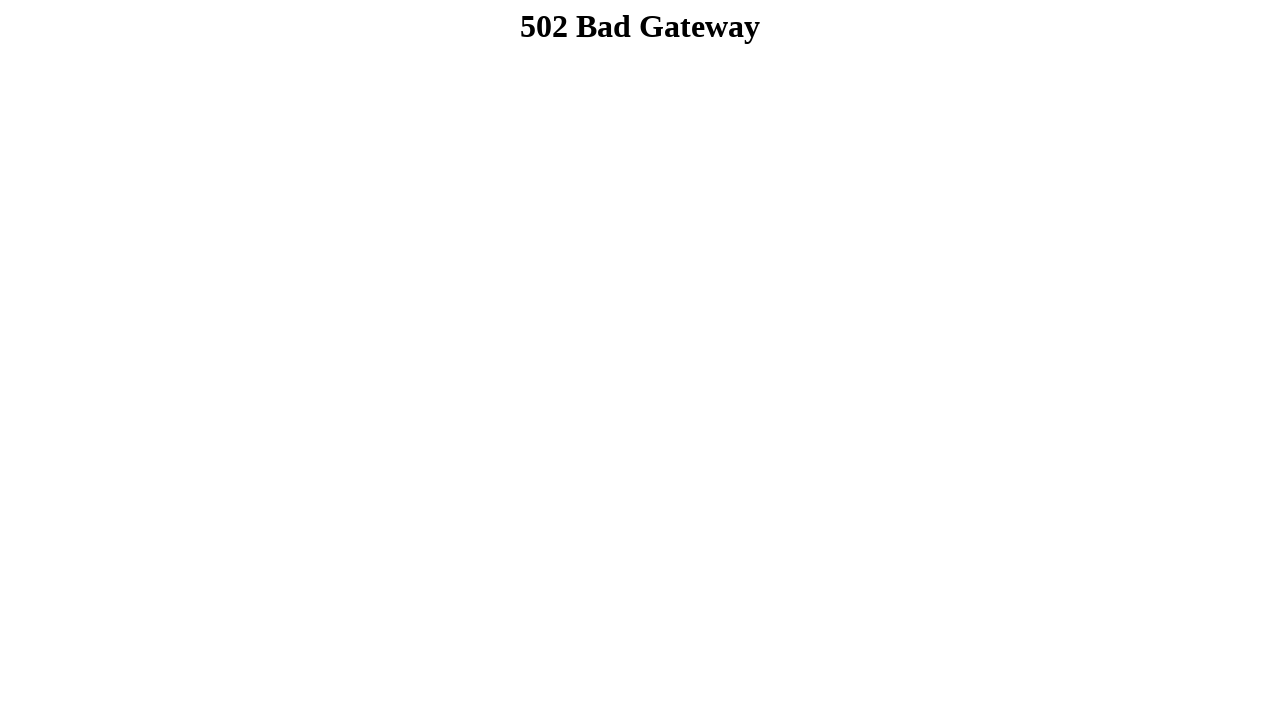

Verified URL is 'https://demo.learnwebdriverio.com/login'
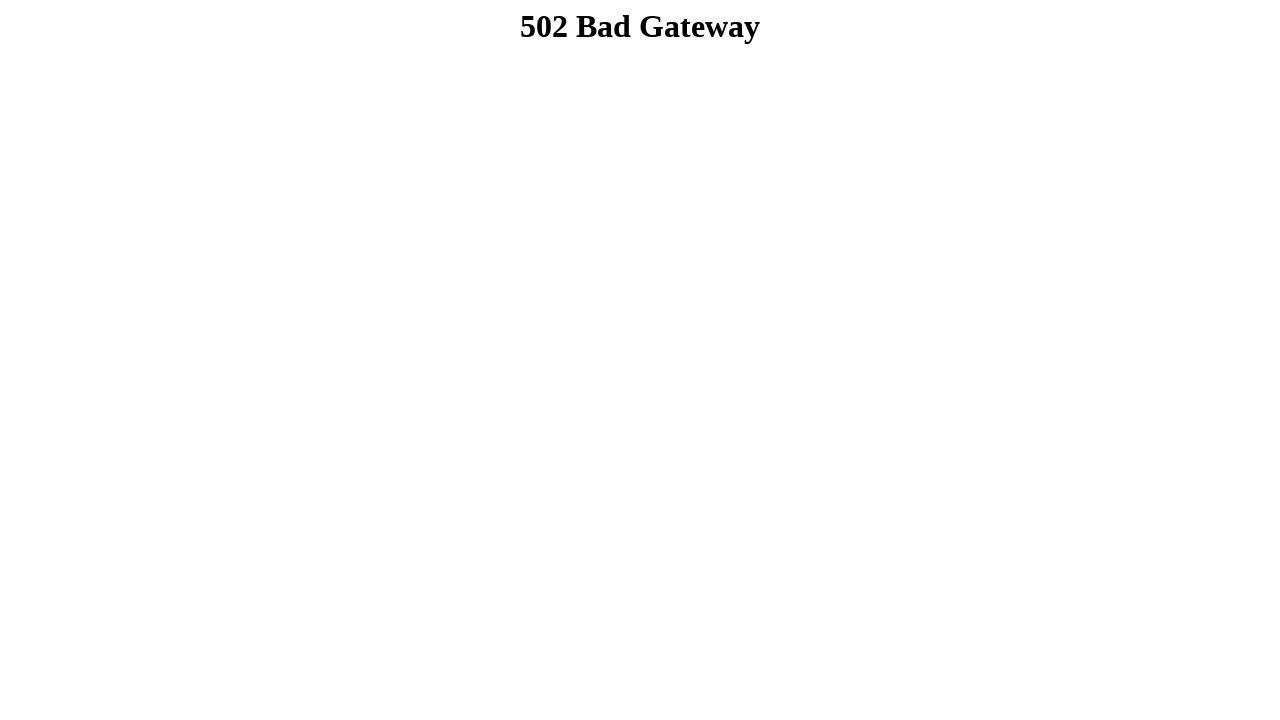

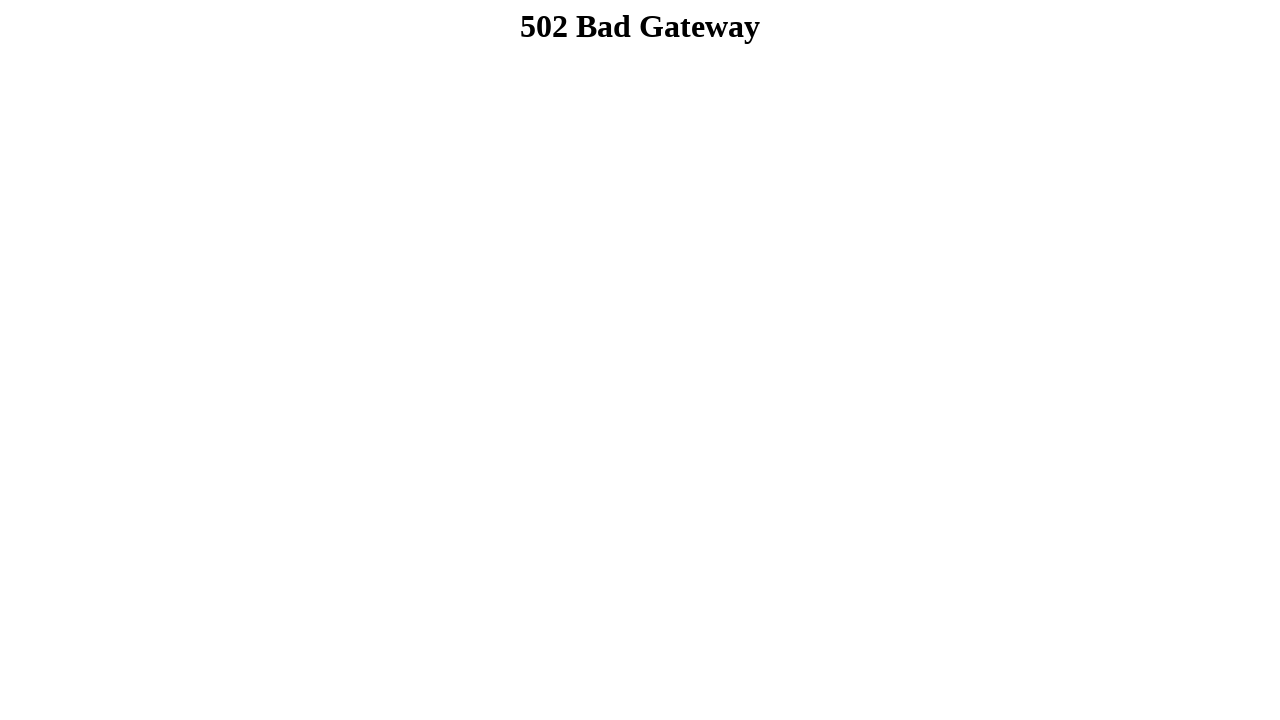